Tests navigation to the past page by clicking the 'past' link on Hacker News homepage

Starting URL: https://news.ycombinator.com/

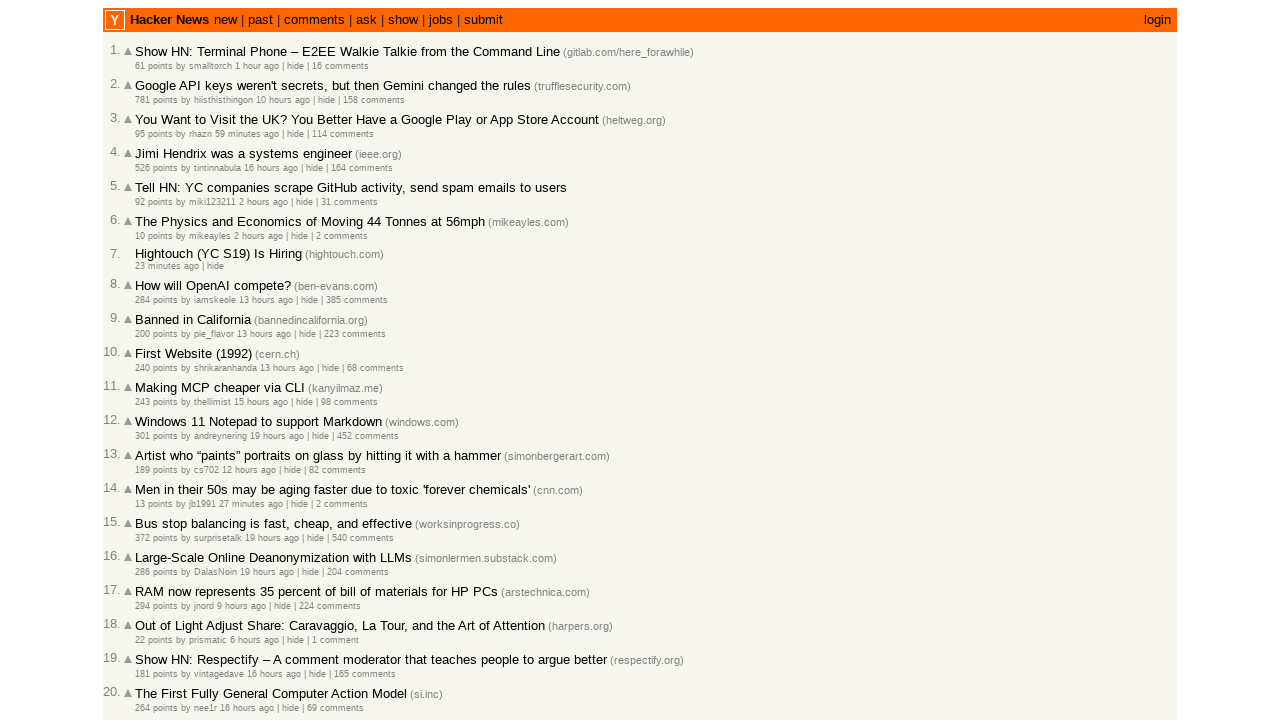

Clicked the 'past' link on Hacker News homepage at (260, 20) on a:text('past')
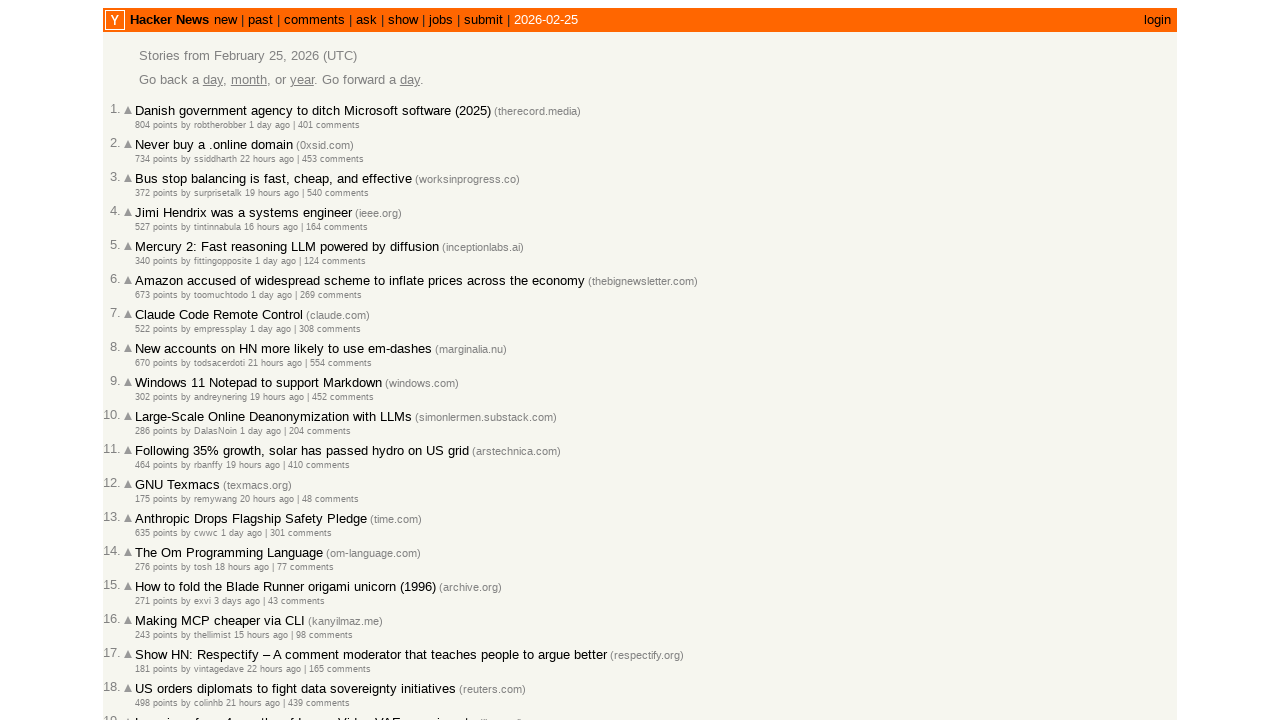

Navigated to the past page (https://news.ycombinator.com/front)
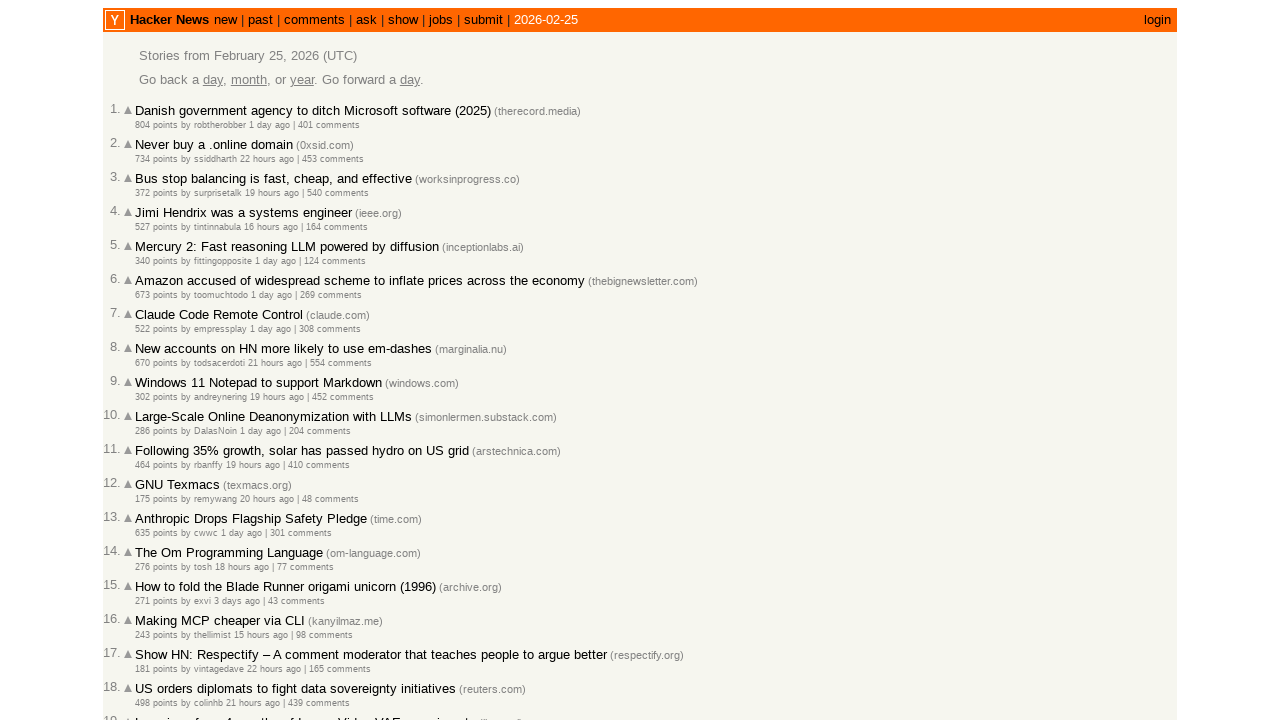

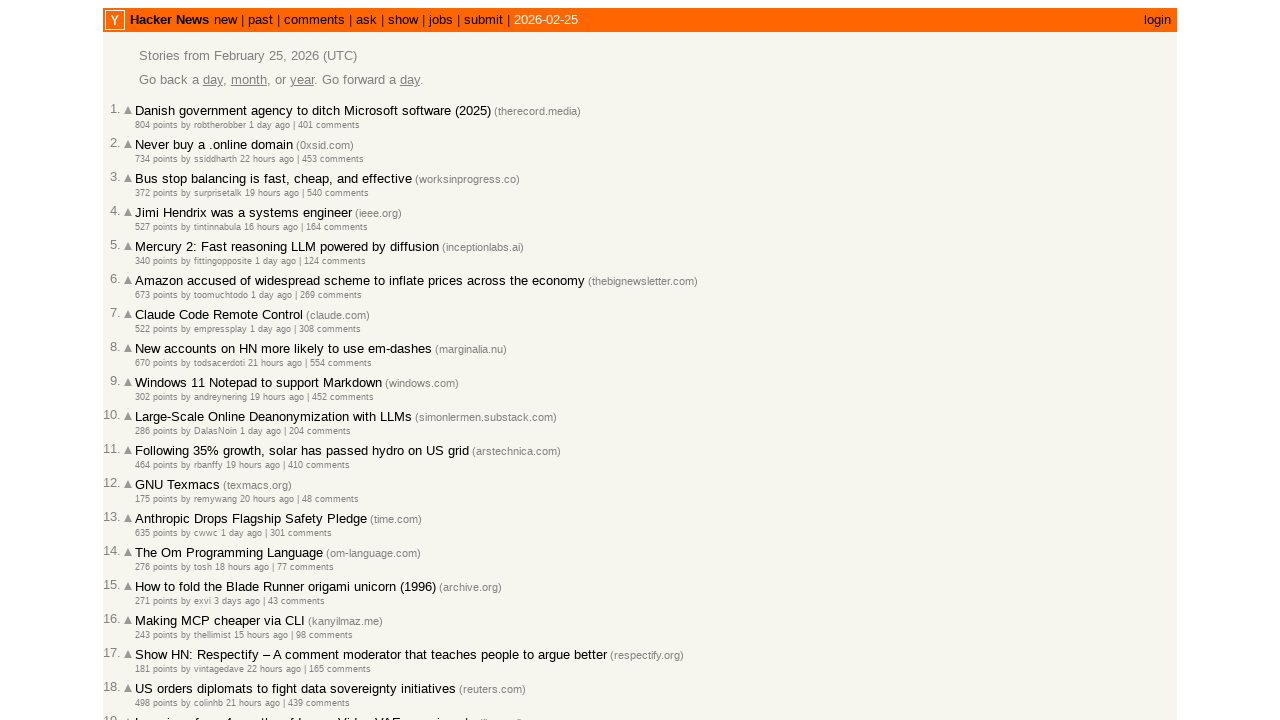